Navigates to the OrangeHRM demo site and verifies the page loads by checking the title is present

Starting URL: https://opensource-demo.orangehrmlive.com/

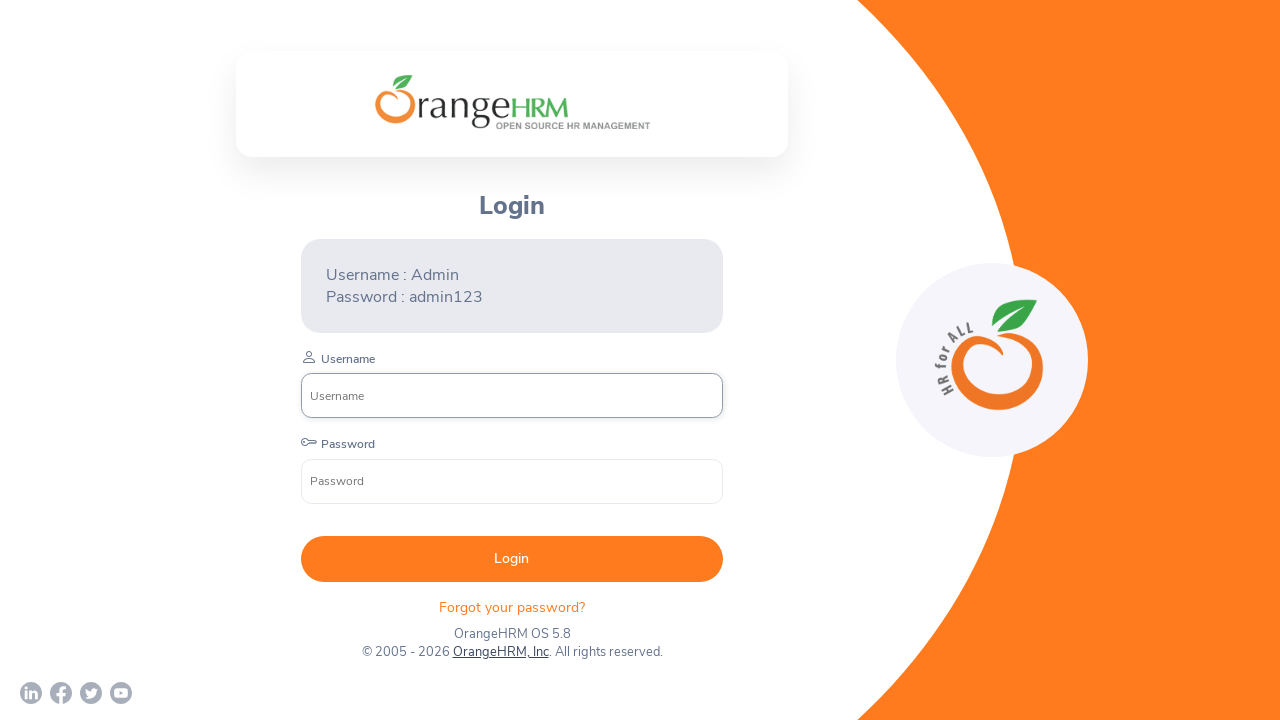

Navigated to OrangeHRM demo site
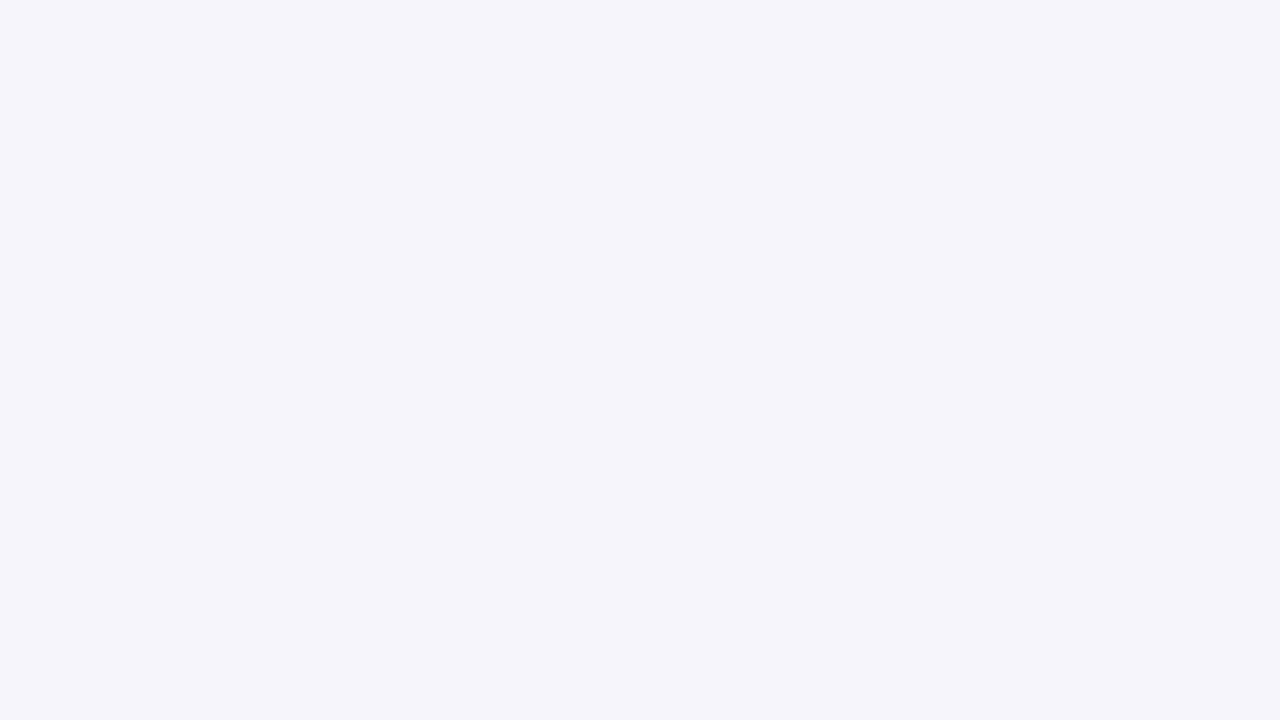

Page loaded and DOM content ready
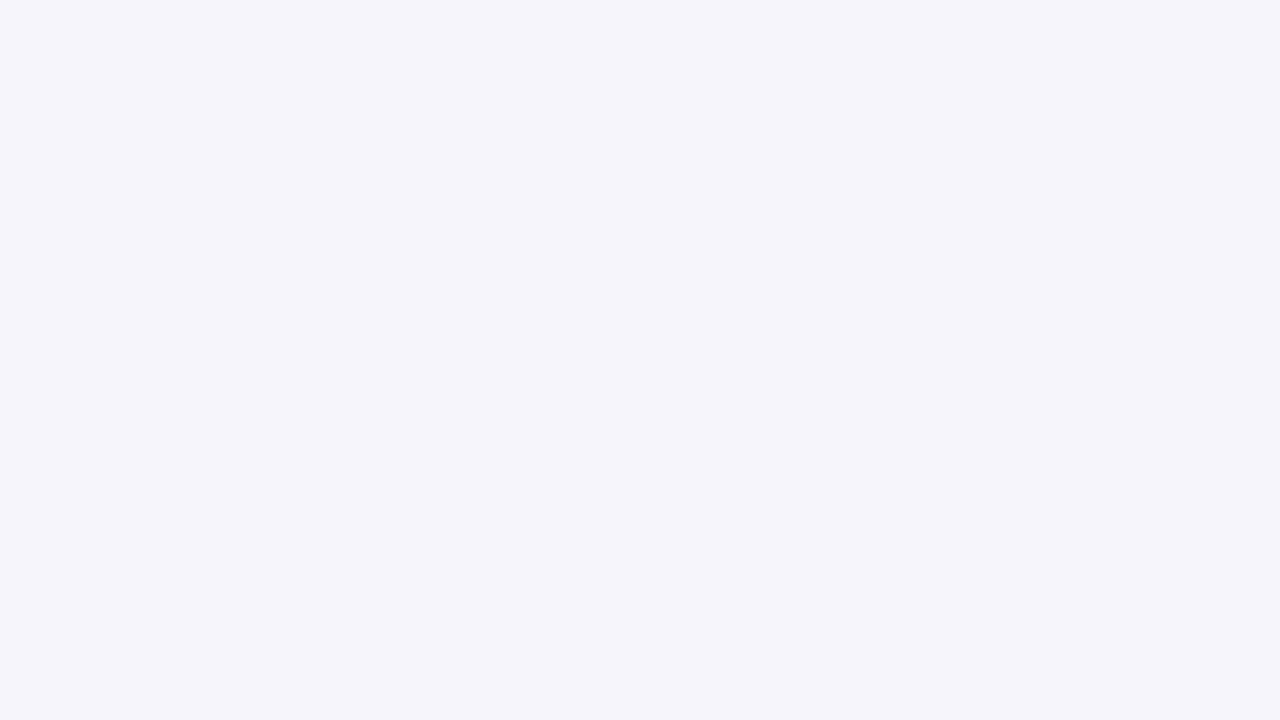

Retrieved page title: 'OrangeHRM'
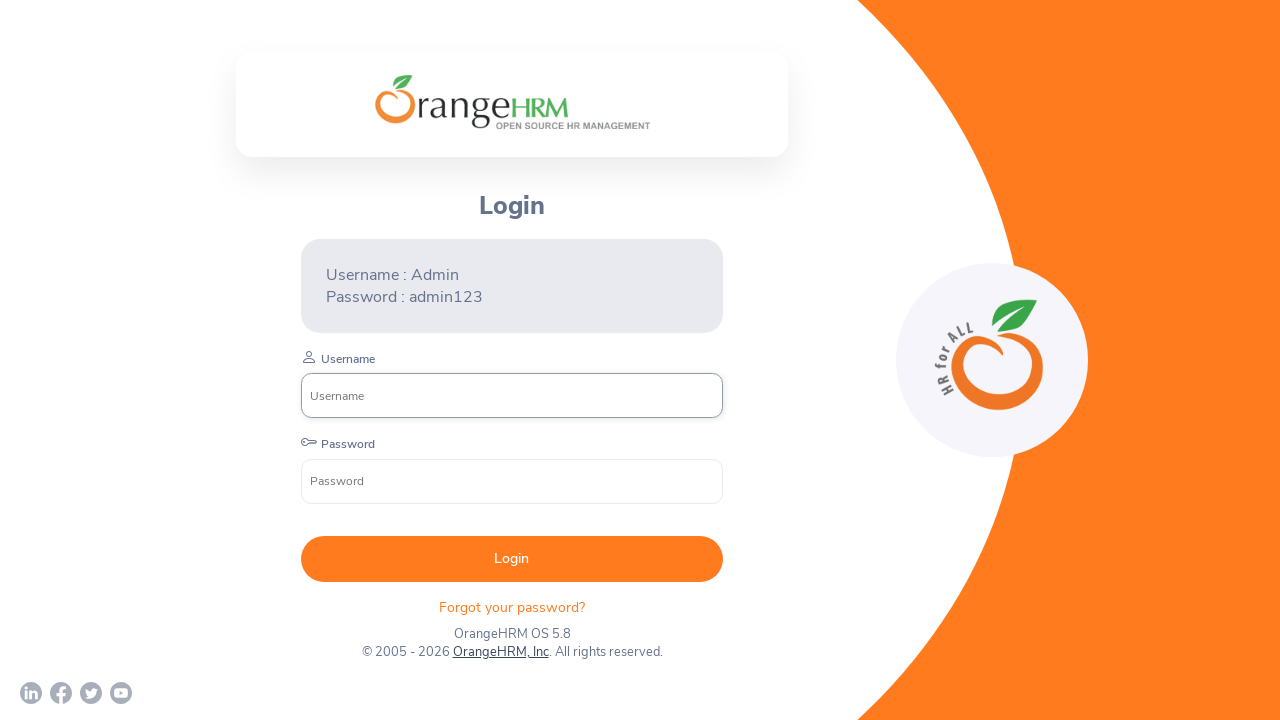

Verified page title is present and not empty
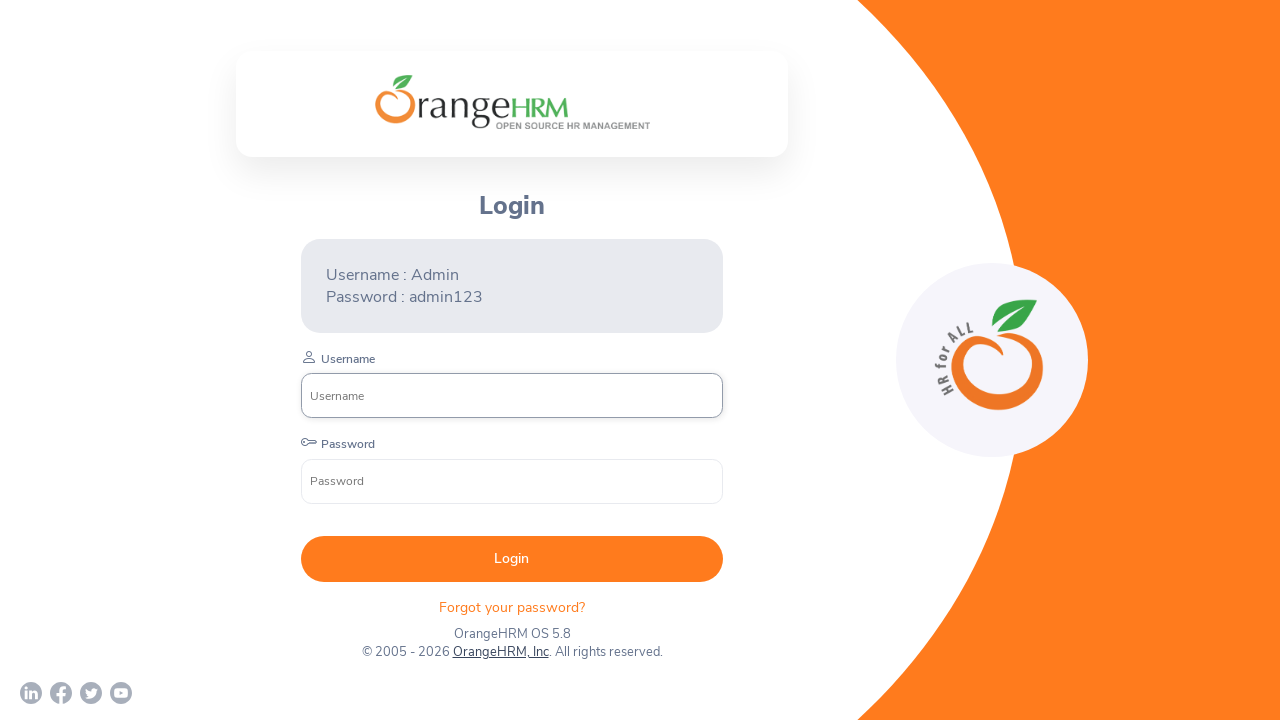

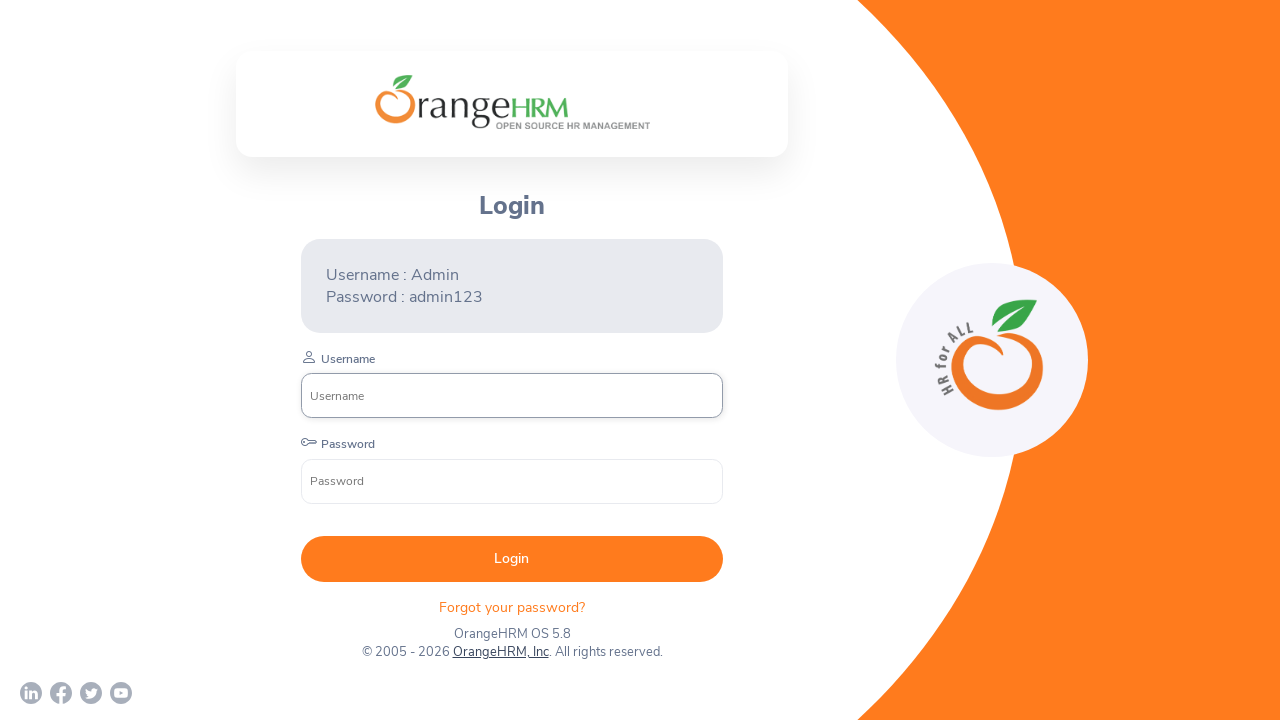